Locates an element using filter with hasText, scrolls it into view, and clicks on it

Starting URL: https://the-internet.herokuapp.com/

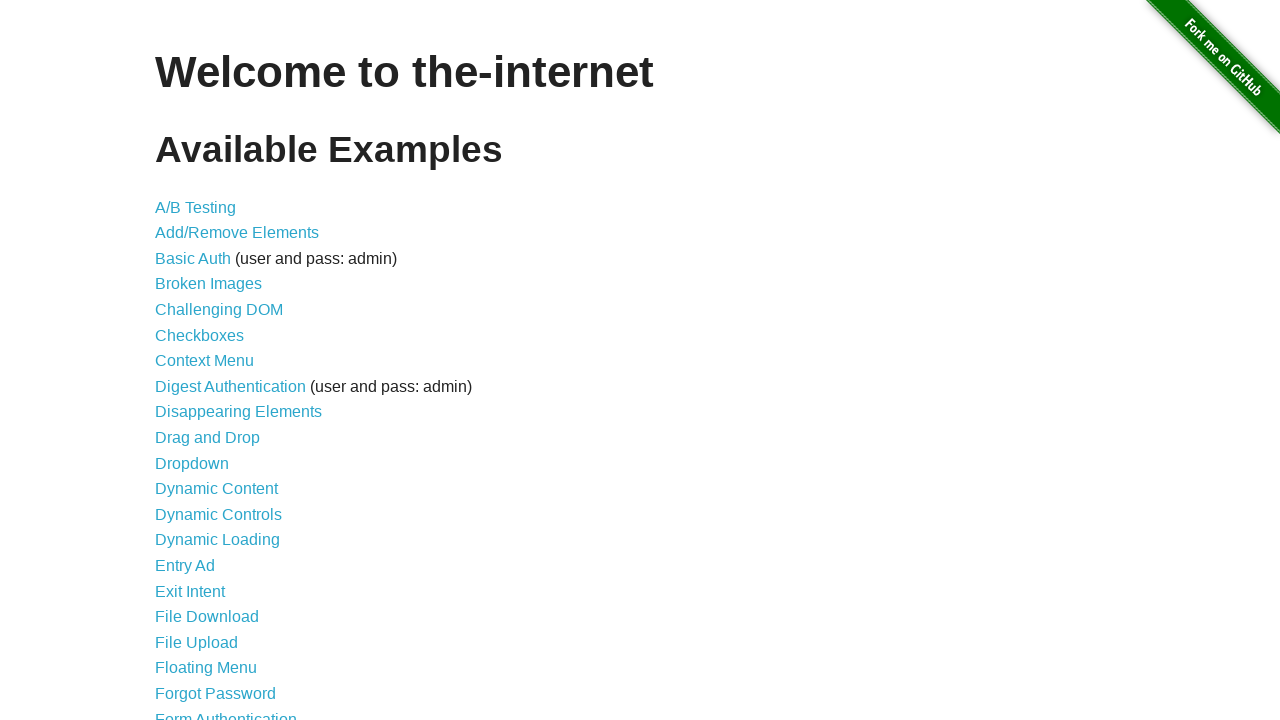

Located element with filter hasText='Elemental Selenium'
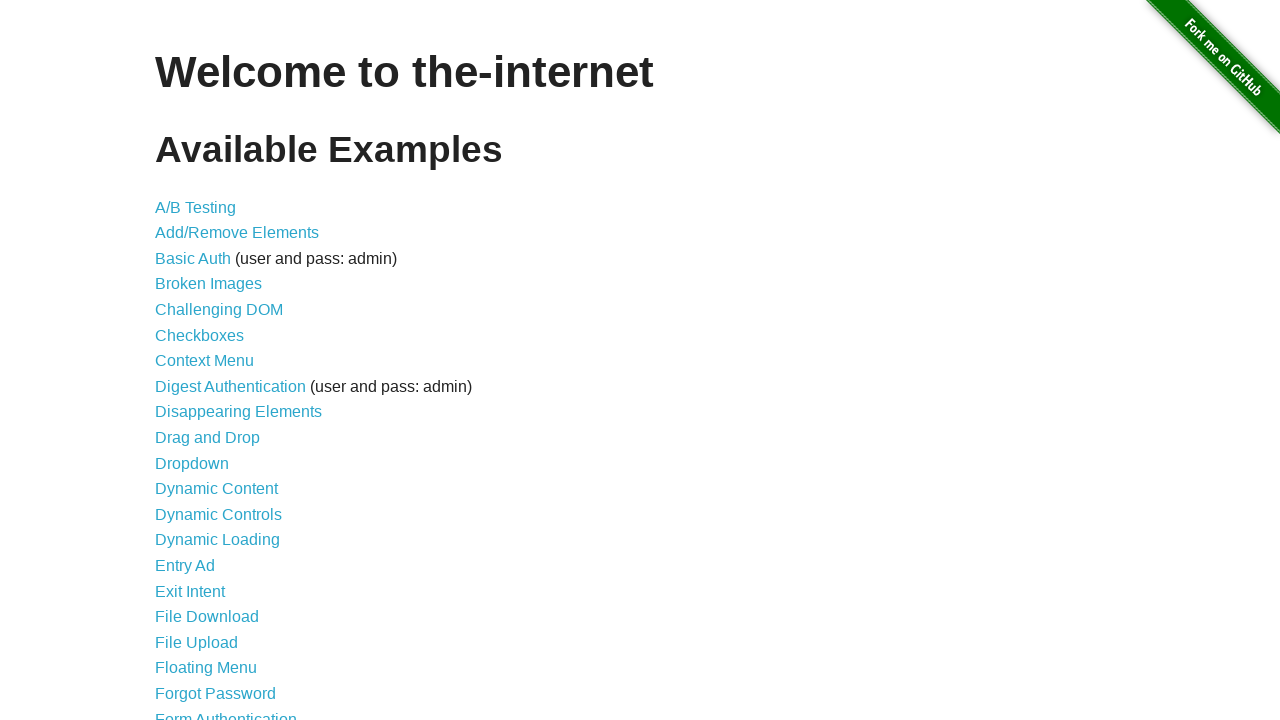

Scrolled element into view
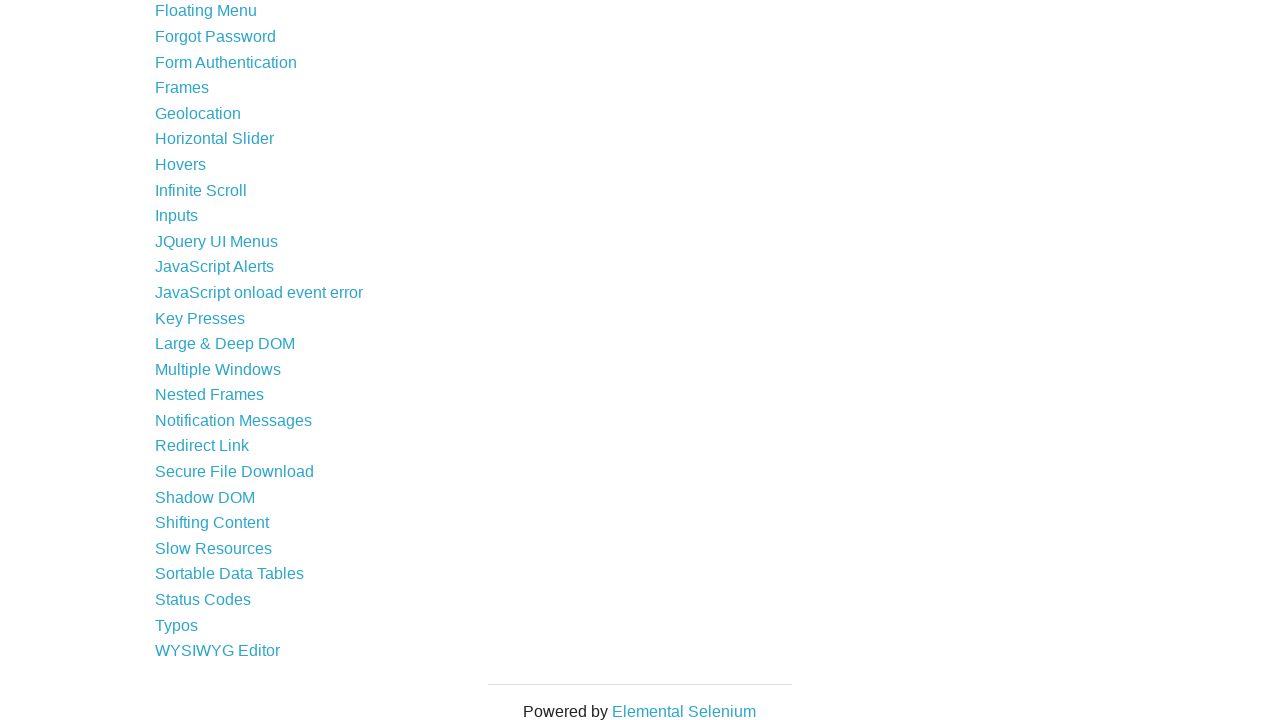

Clicked on the Elemental Selenium link at (684, 711) on a >> internal:has-text="Elemental Selenium"i
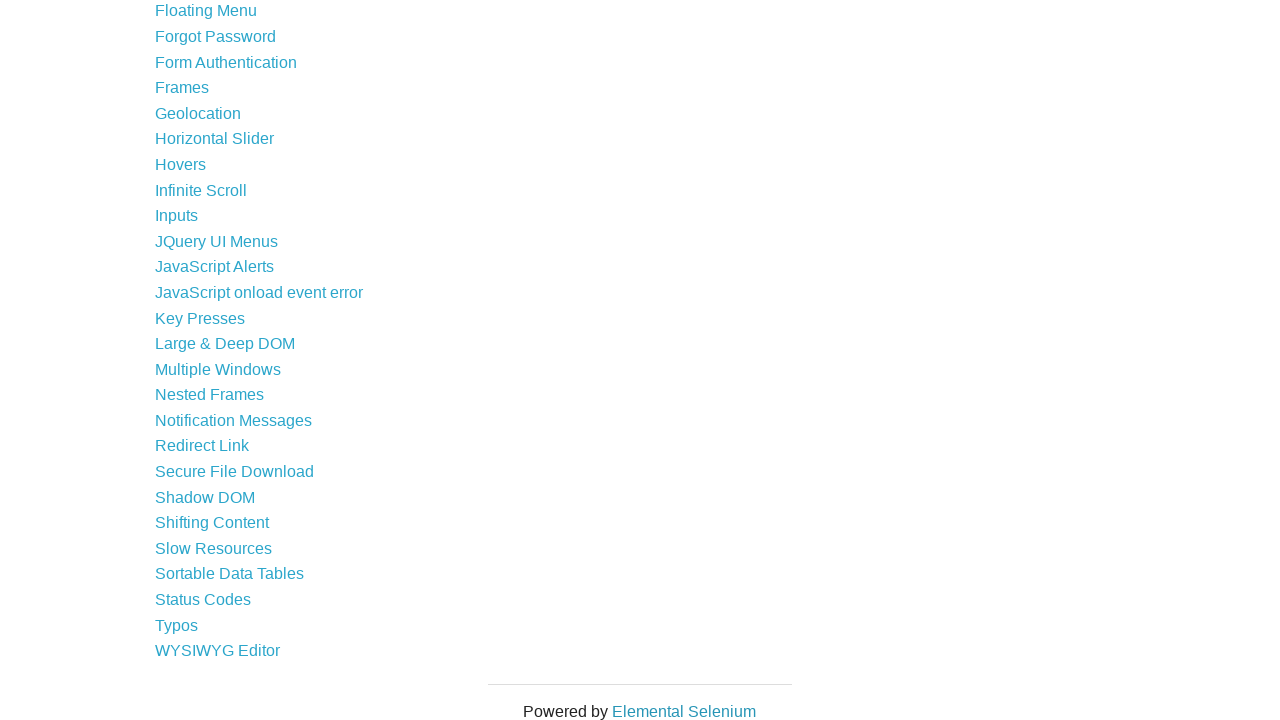

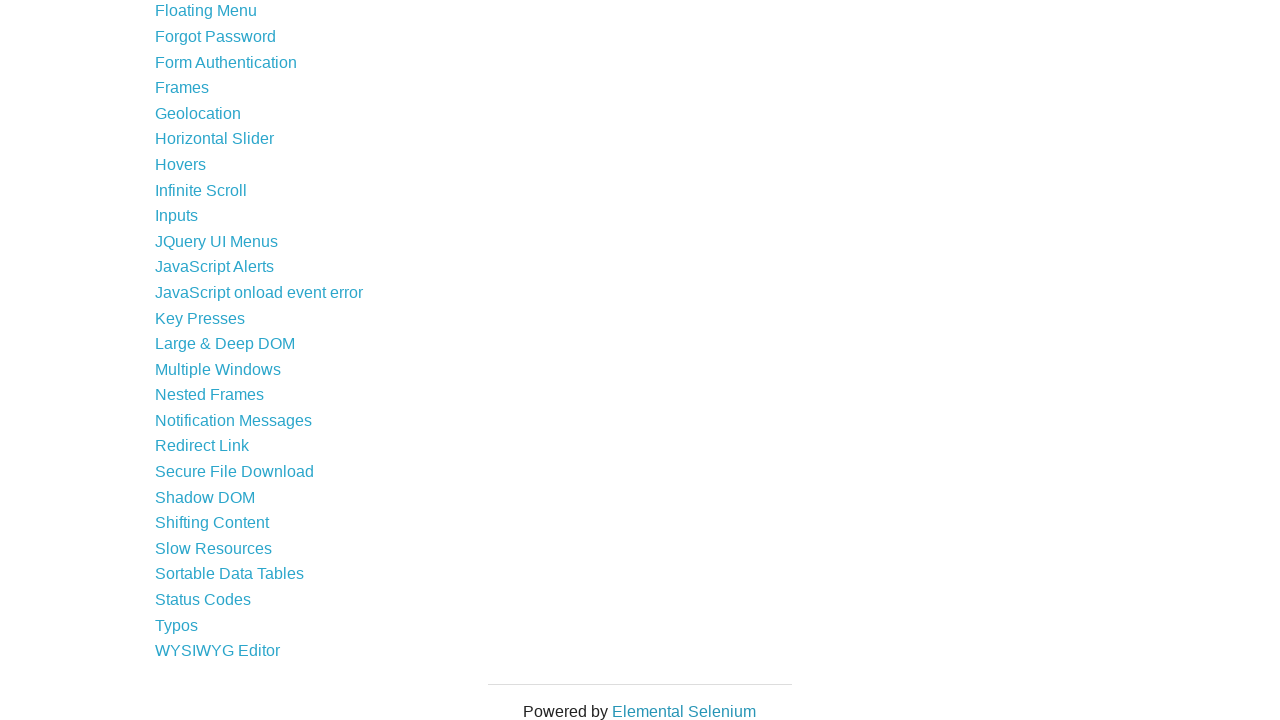